Solves a math captcha by extracting a value from an element attribute, calculating the result, and submitting a form with checkbox and radio button selections

Starting URL: http://suninjuly.github.io/get_attribute.html

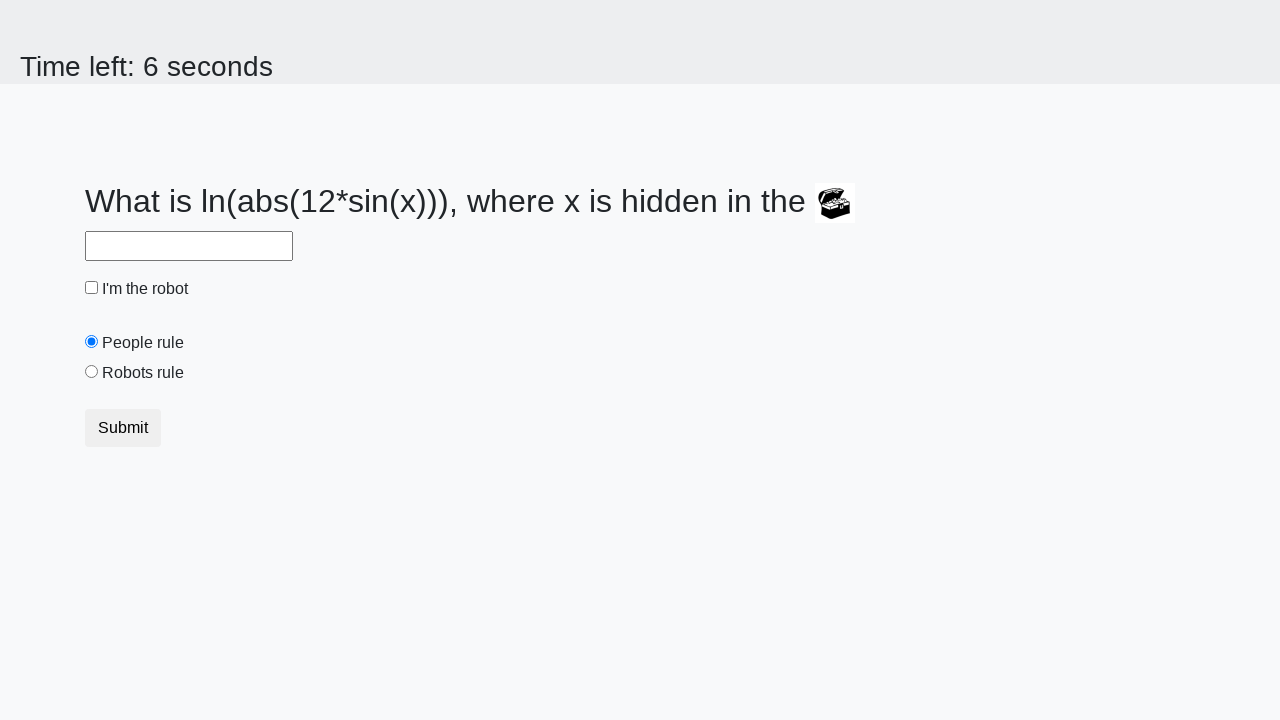

Located treasure element with ID 'treasure'
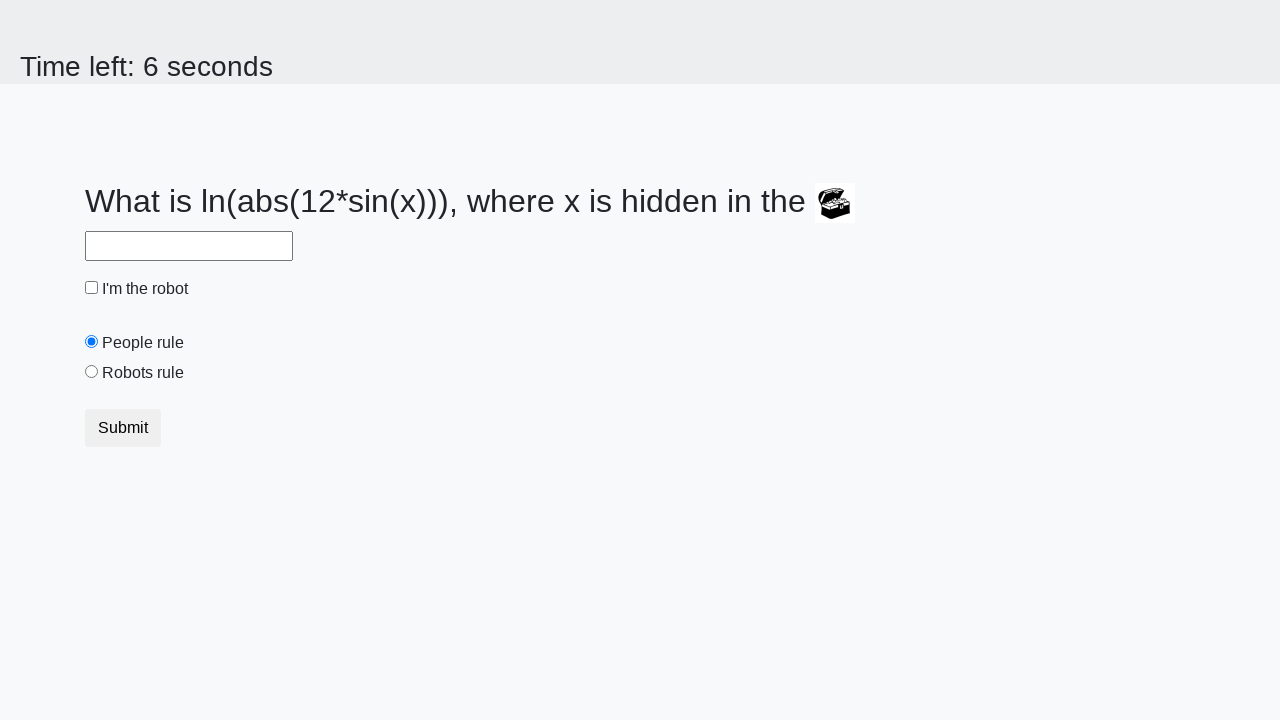

Extracted valuex attribute from treasure element: 79
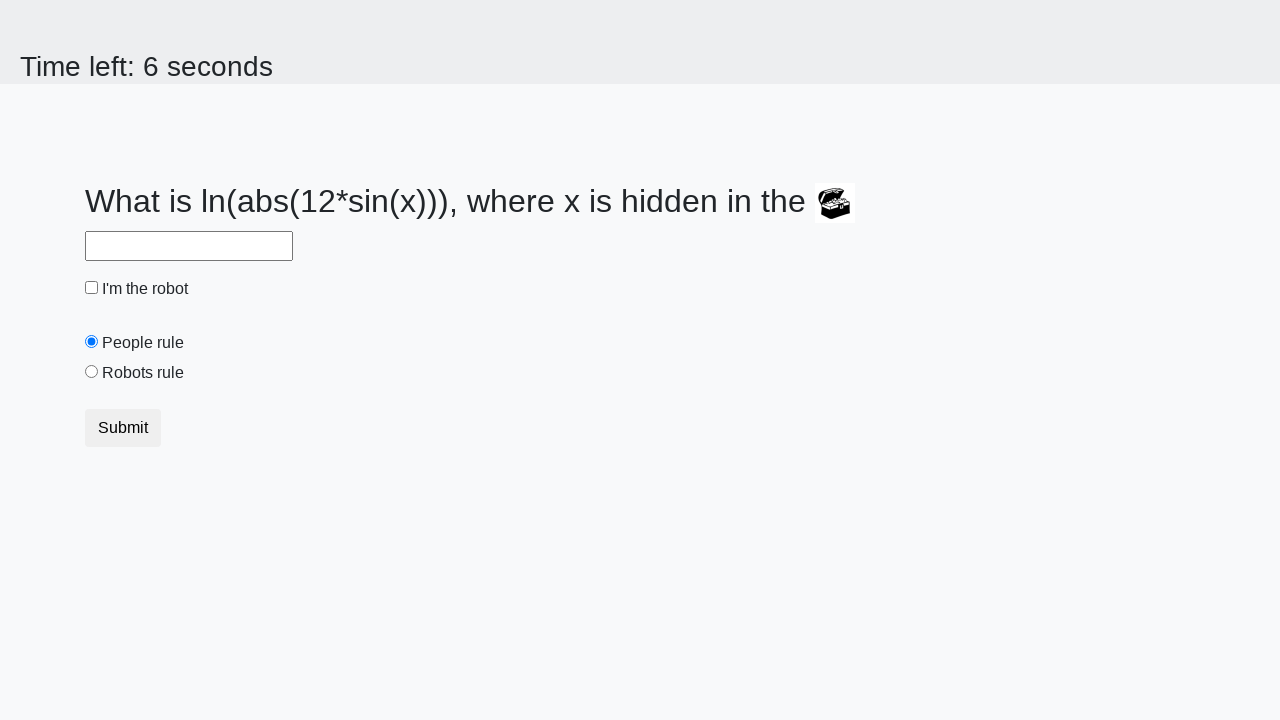

Calculated math captcha result: 1.6732296593971276
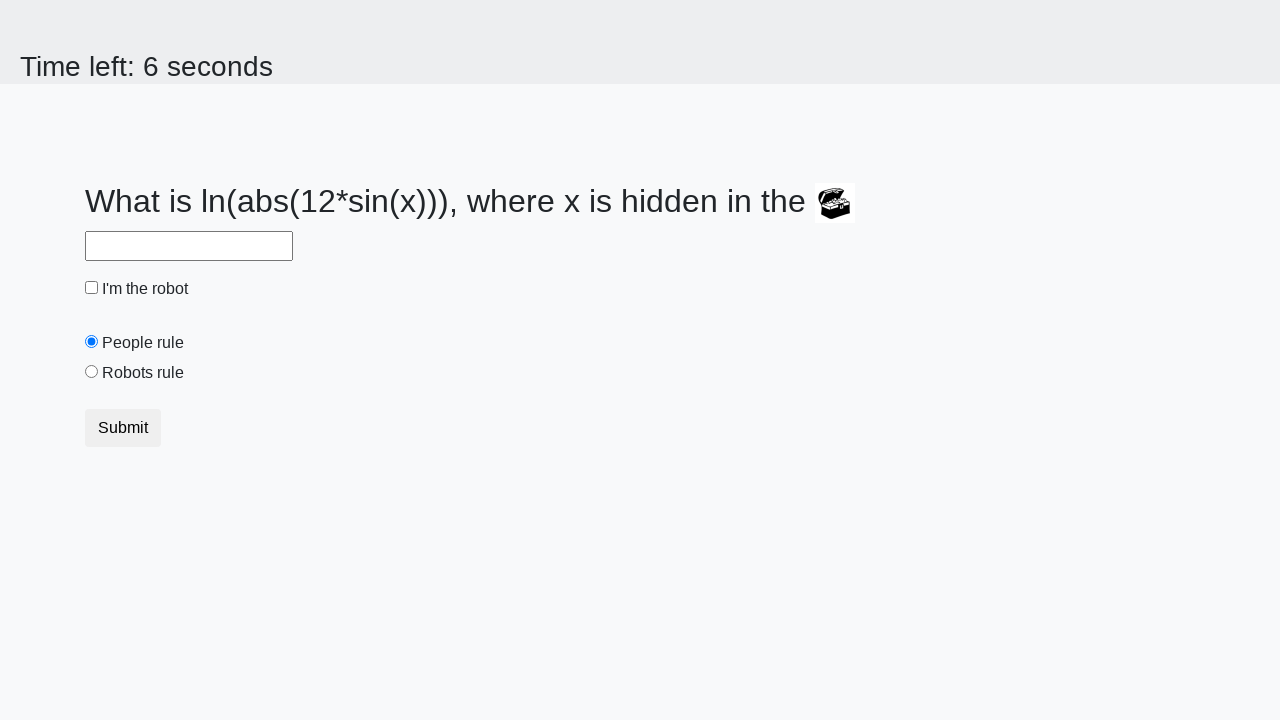

Filled answer field with calculated result on #answer
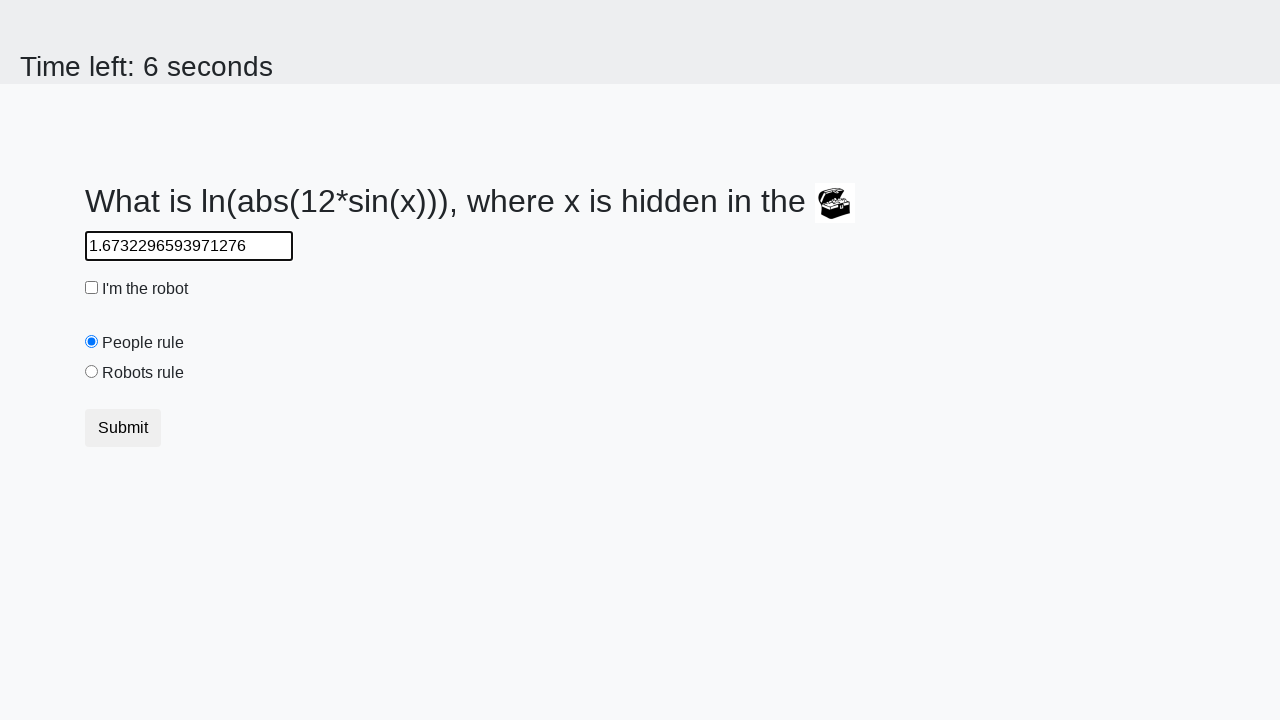

Clicked robot checkbox at (92, 288) on #robotCheckbox
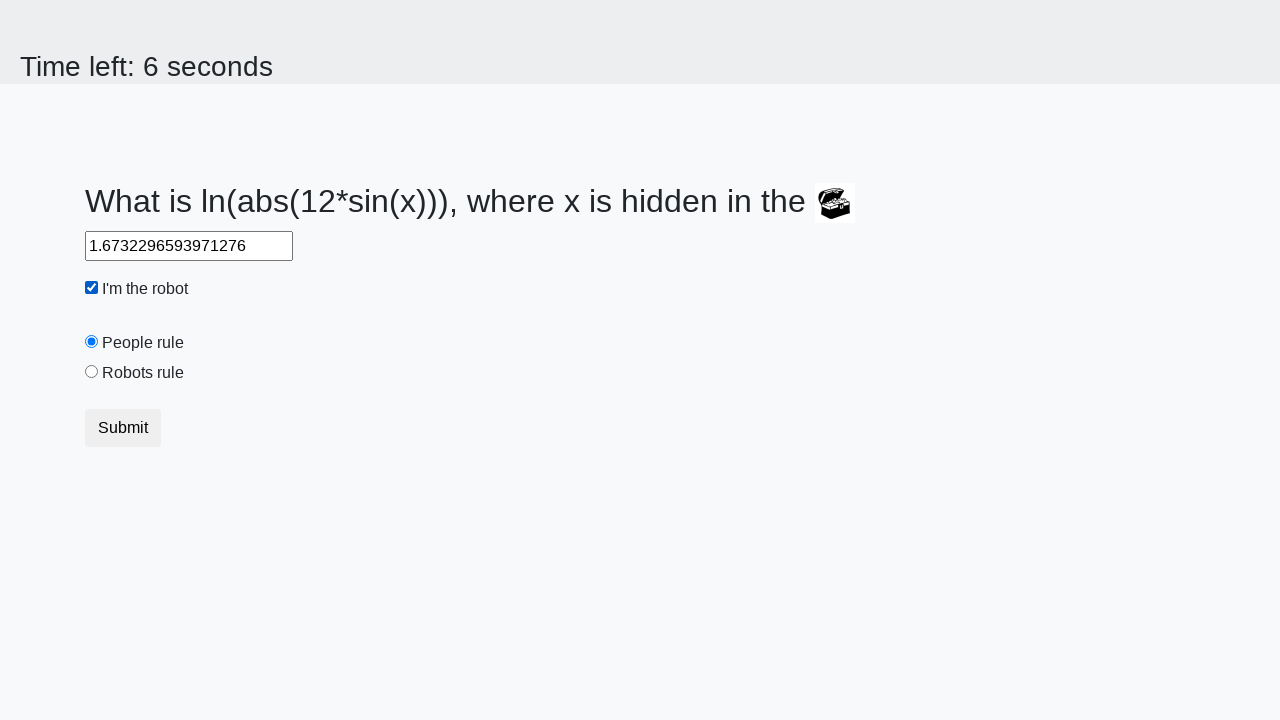

Selected robots radio button at (92, 372) on [value='robots']
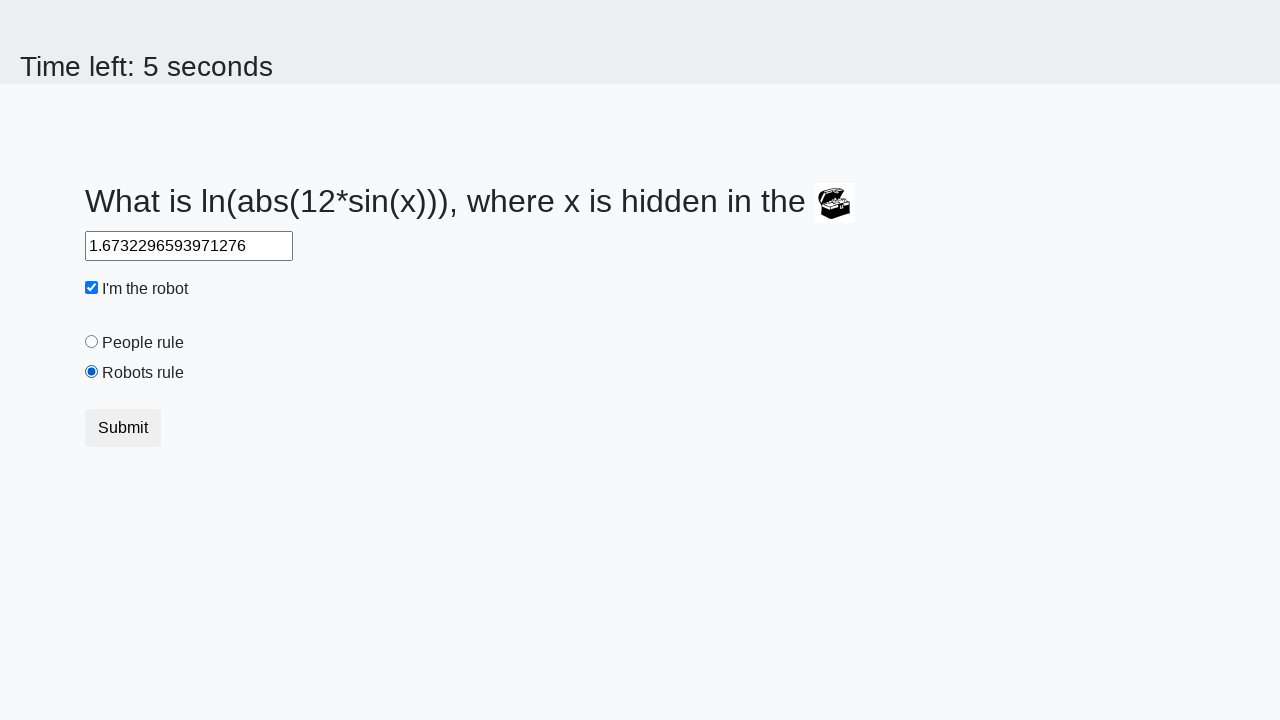

Clicked submit button at (123, 428) on button.btn
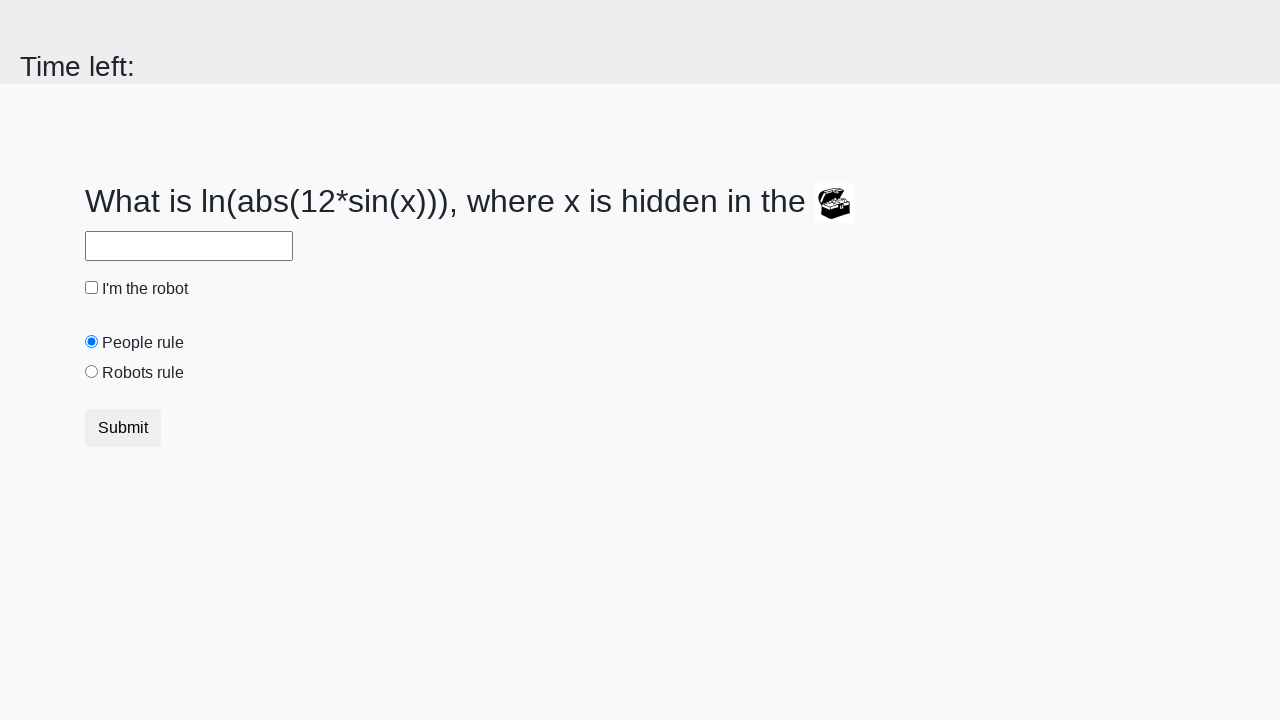

Waited 1000ms for form submission result
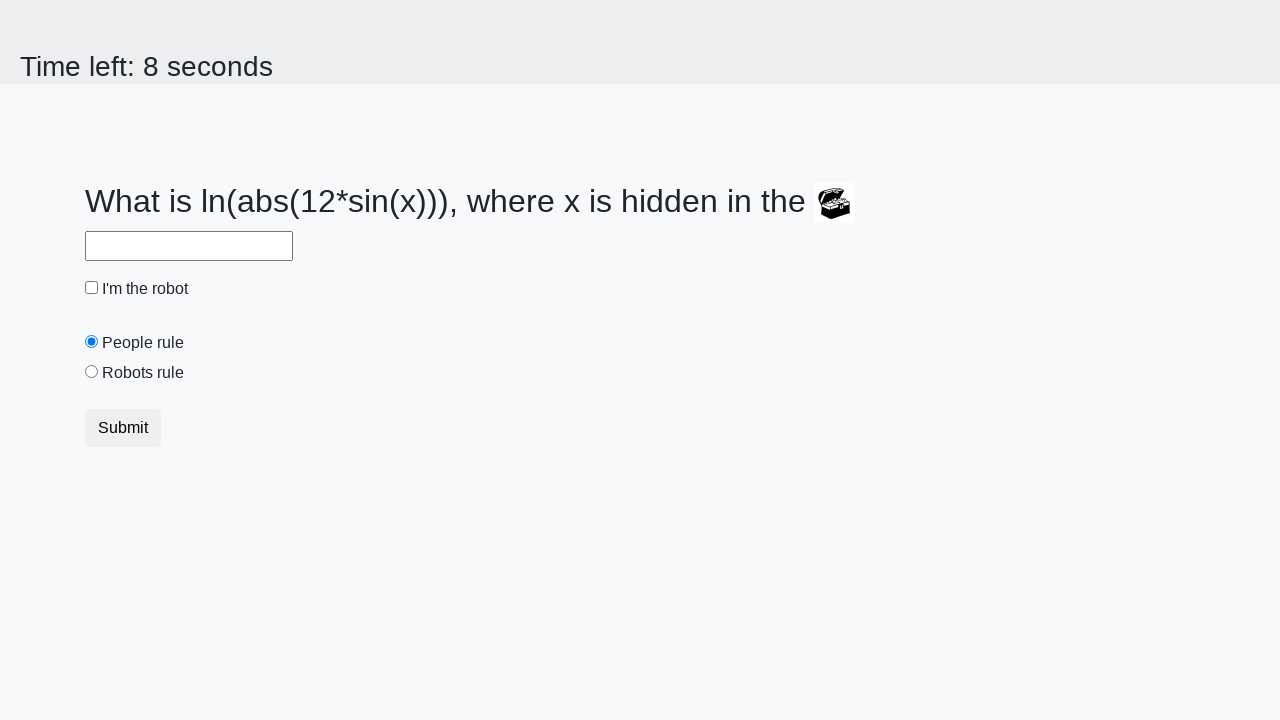

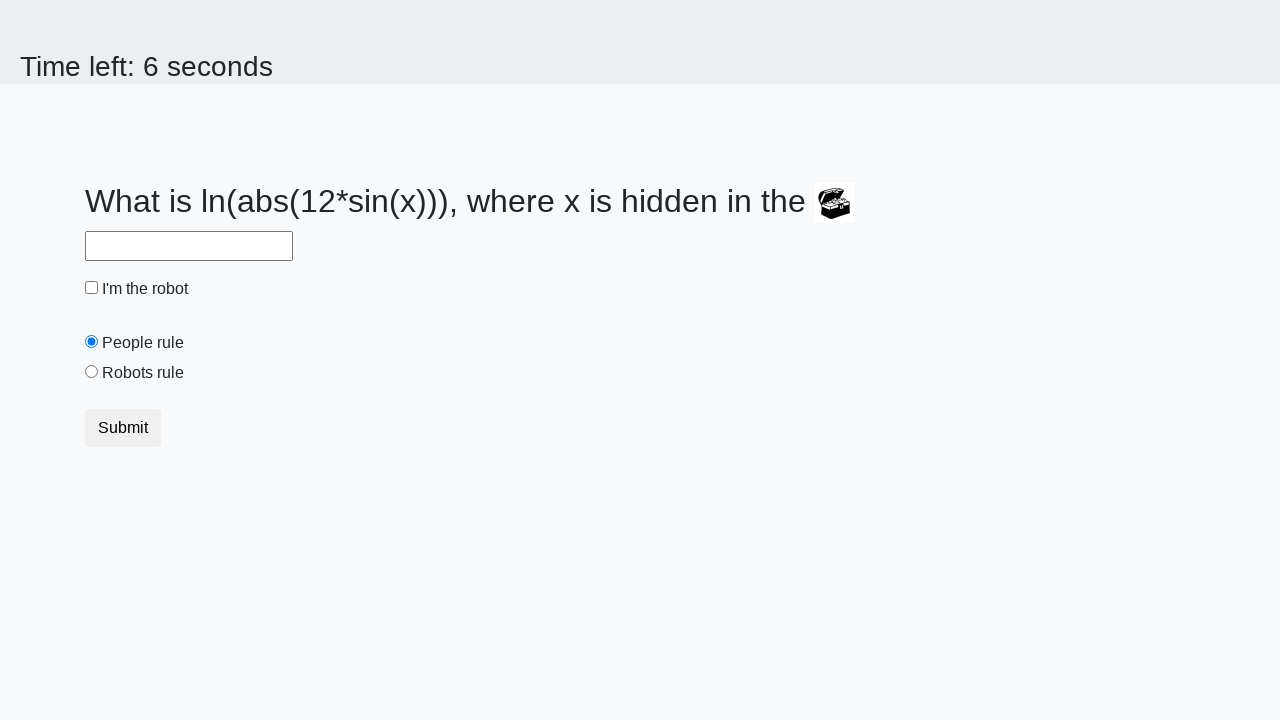